Tests search functionality with special characters and verifies that results are displayed

Starting URL: https://learn.microsoft.com/en-us/search/

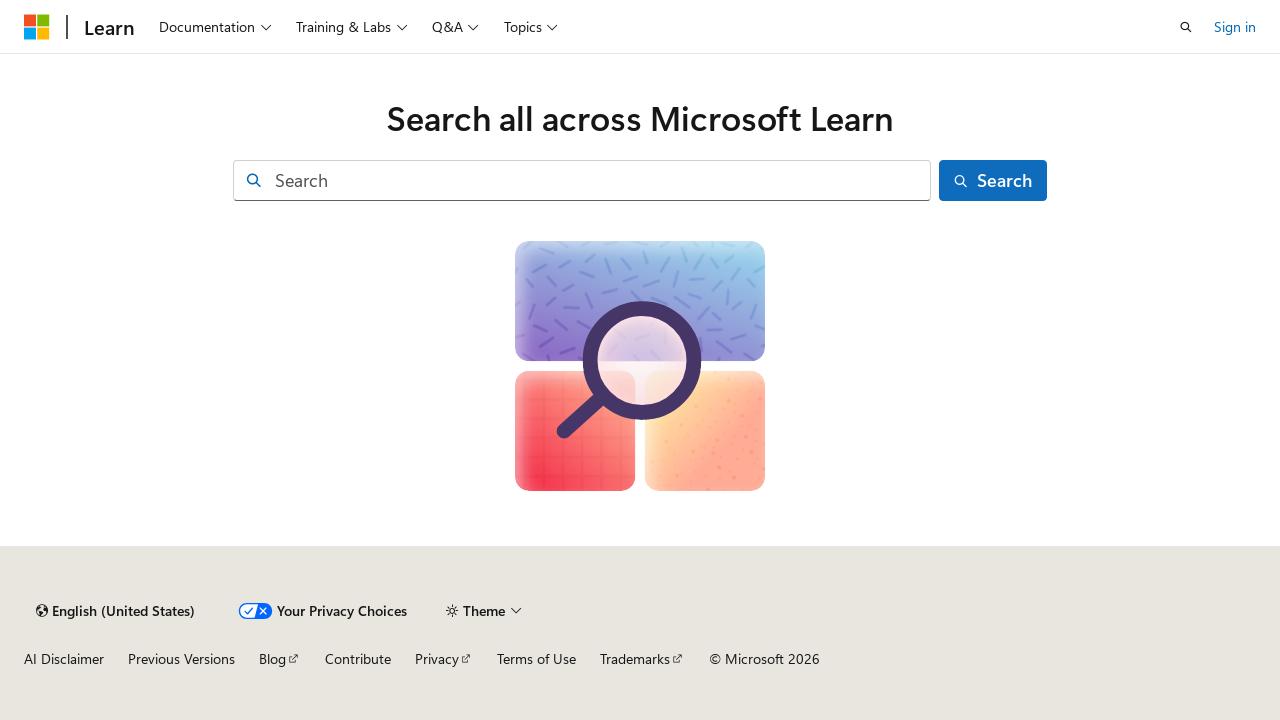

Filled search field with special characters '@#$%*&' on input[id="facet-search-input"]
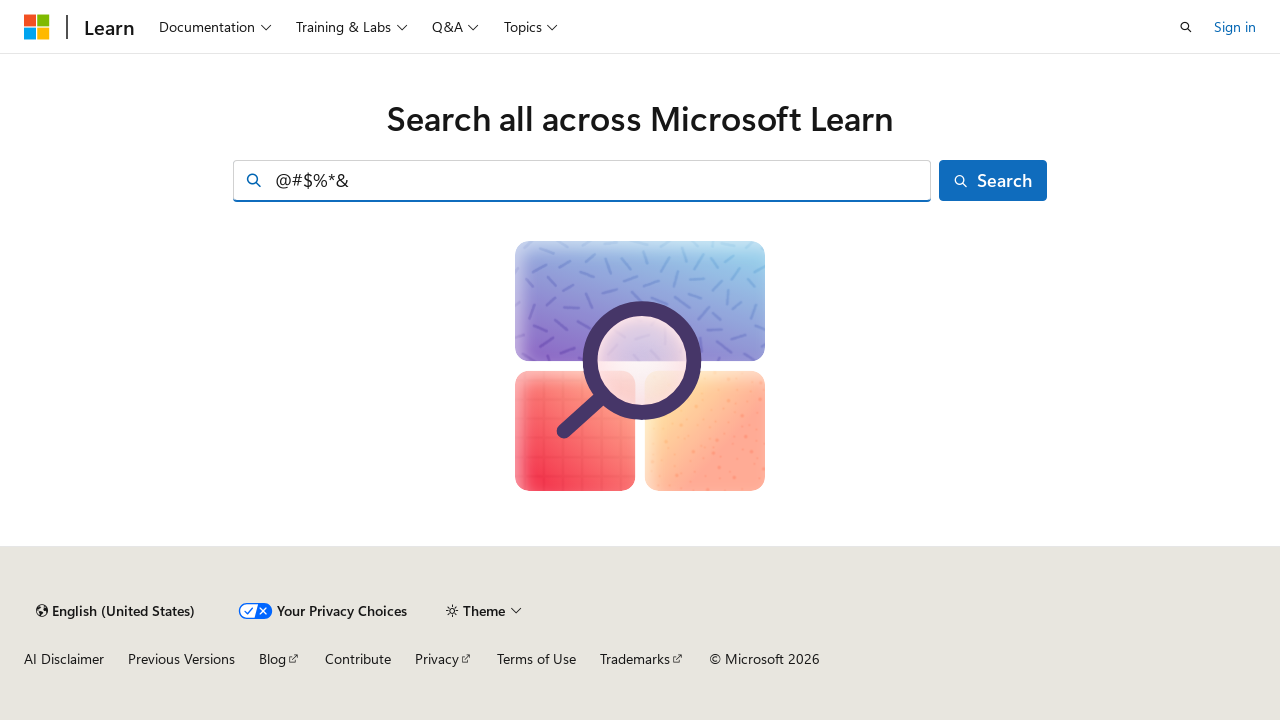

Pressed Enter to execute search with special characters on input[id="facet-search-input"]
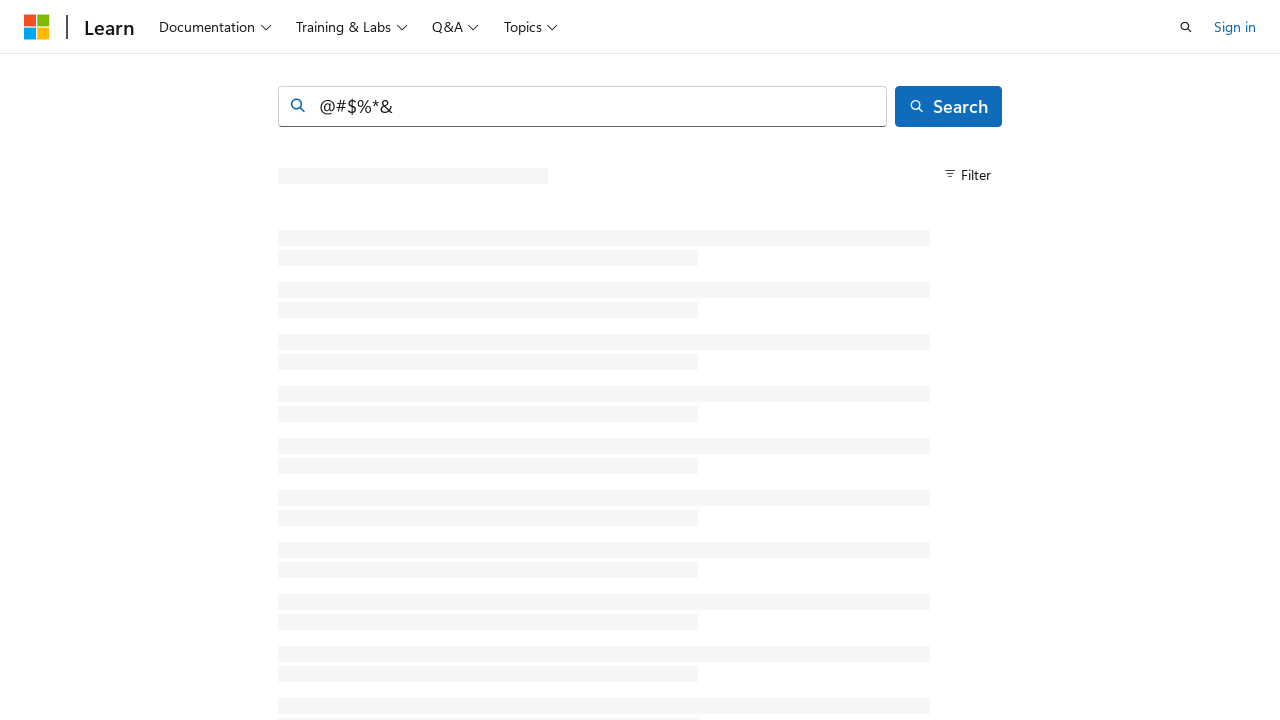

Search results displayed successfully
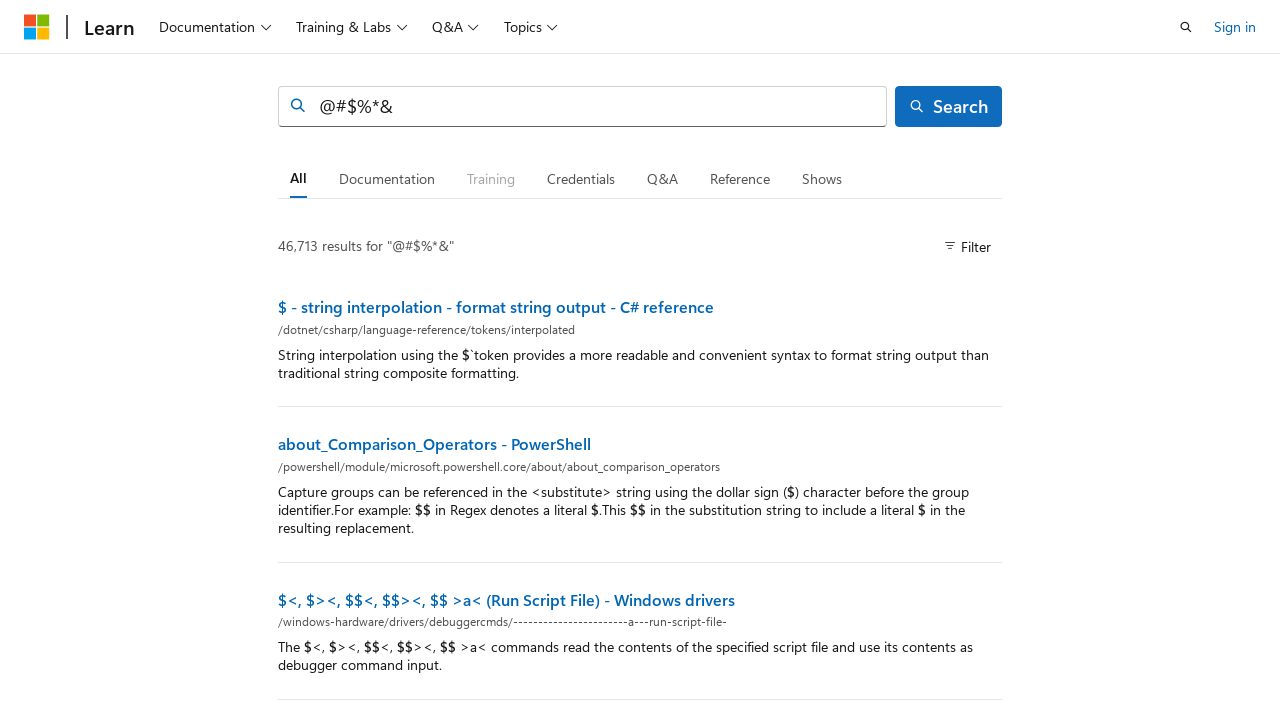

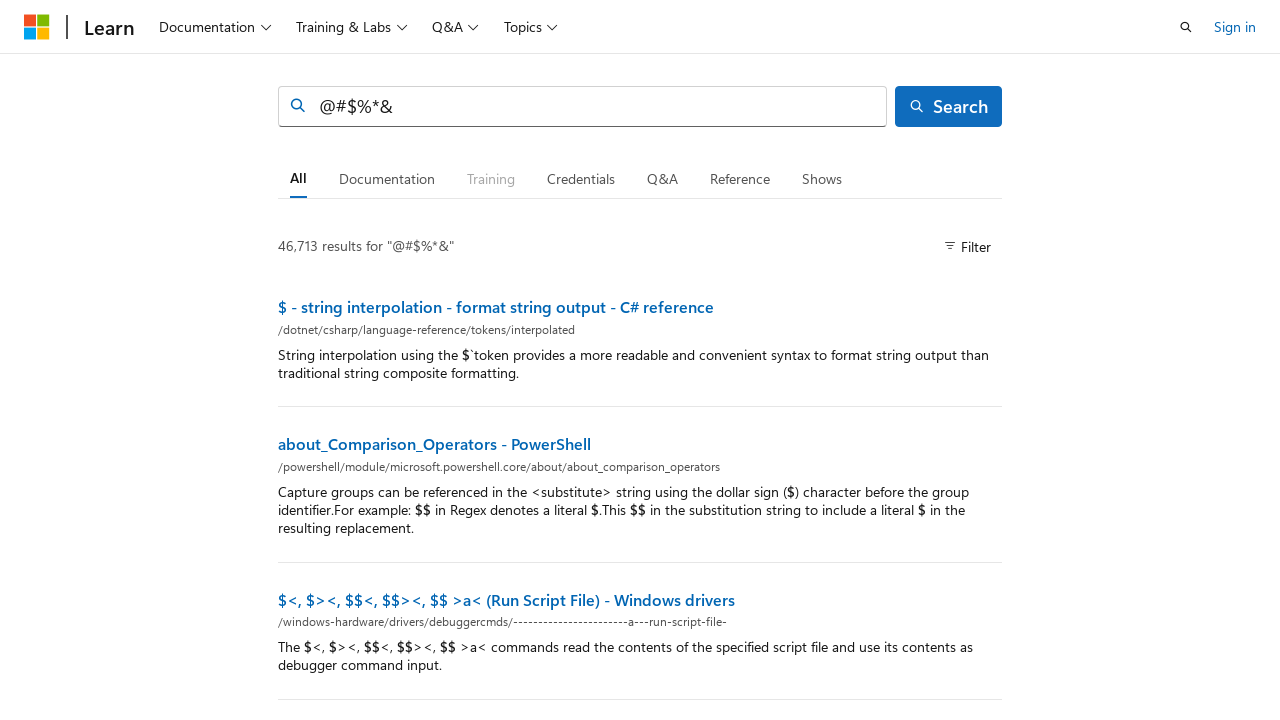